Waits for a specific price to appear, clicks a book button, solves a mathematical problem, and submits the answer

Starting URL: http://suninjuly.github.io/explicit_wait2.html

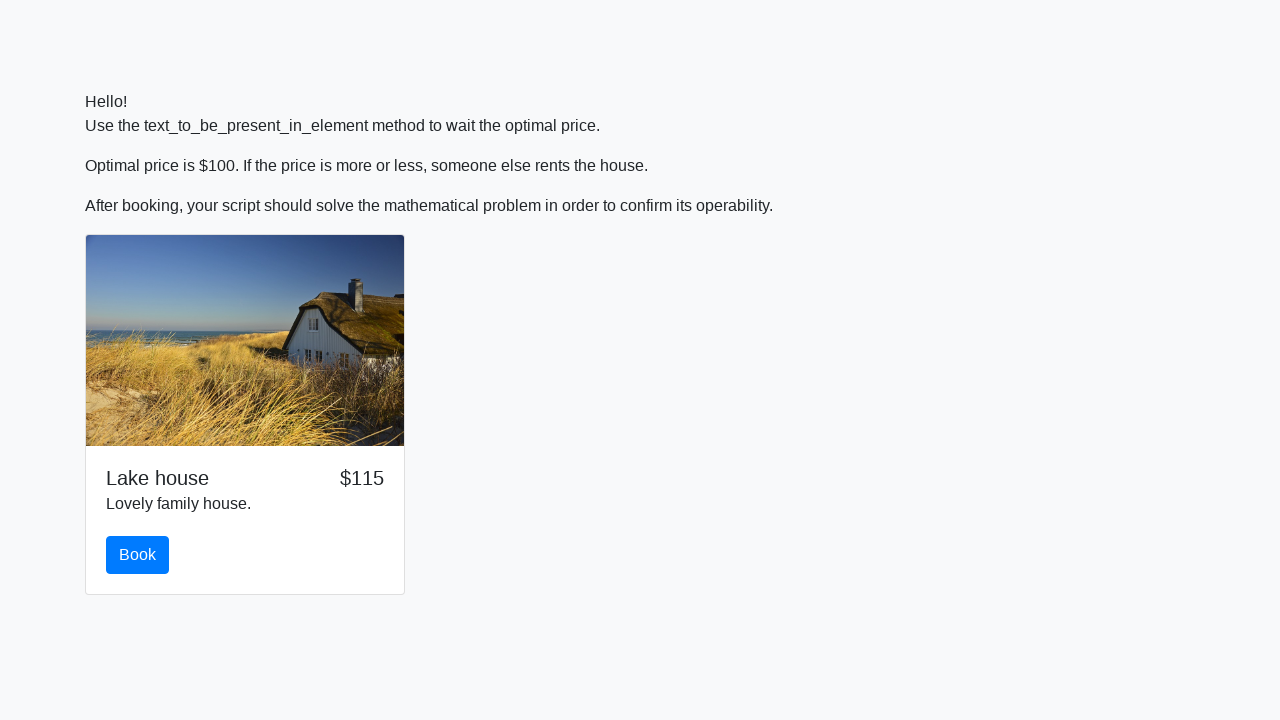

Waited for price to reach $100
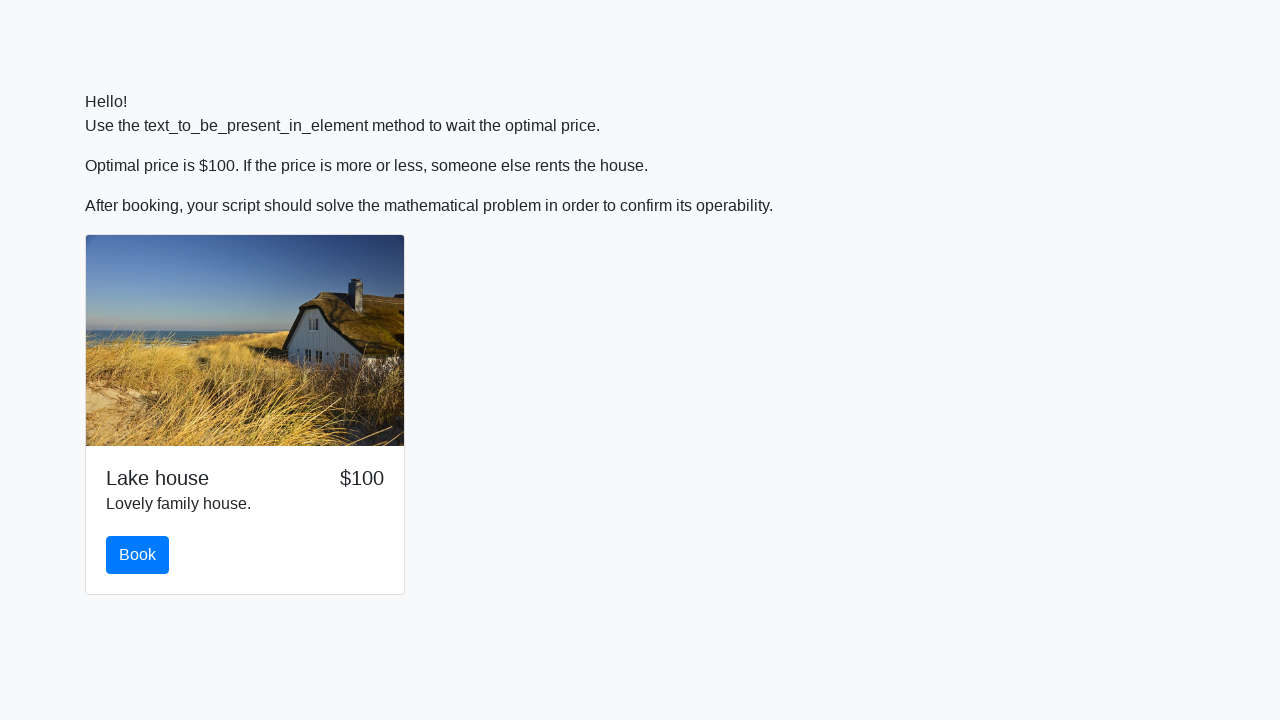

Clicked the book button at (138, 555) on #book
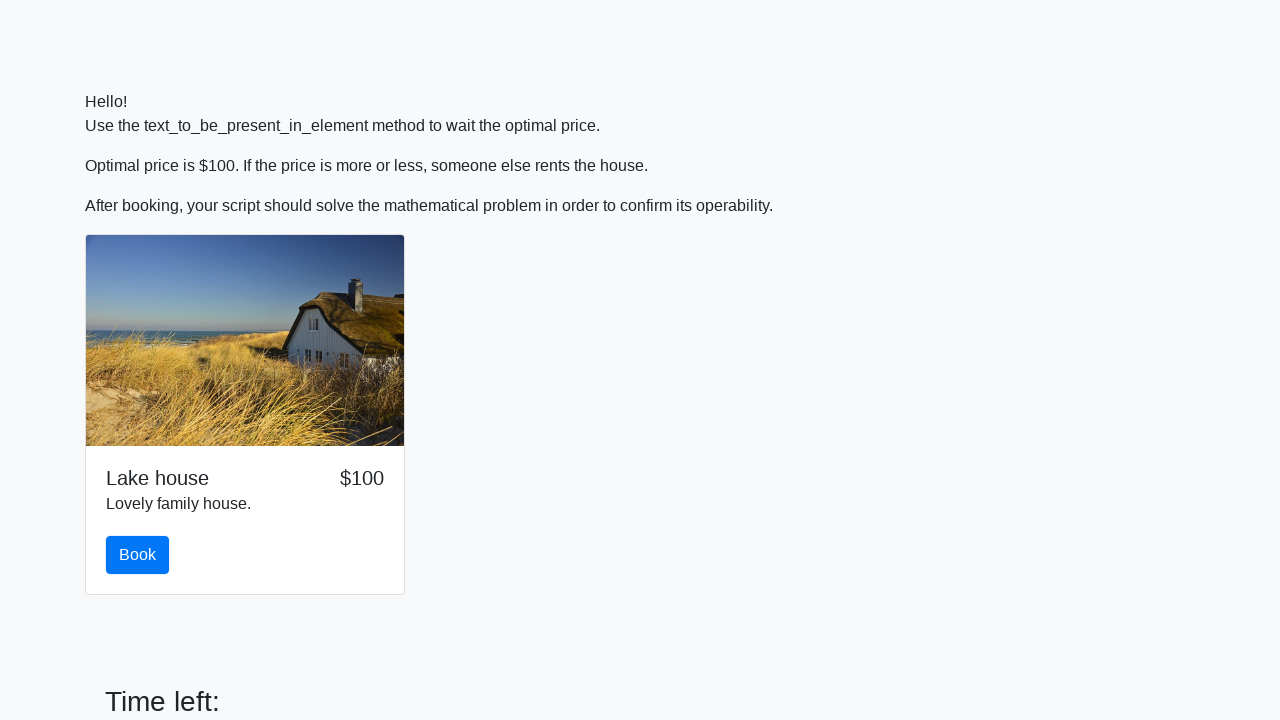

Retrieved input value: 676
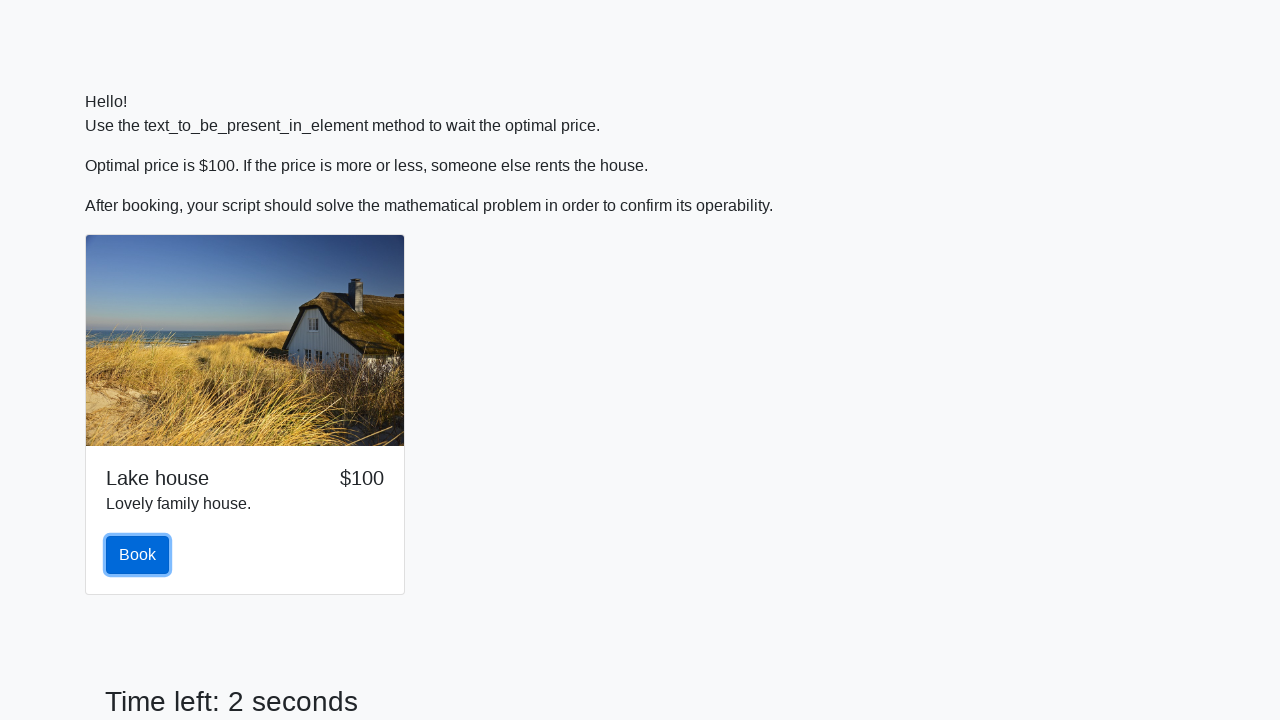

Calculated answer using mathematical formula: 1.848392784580049
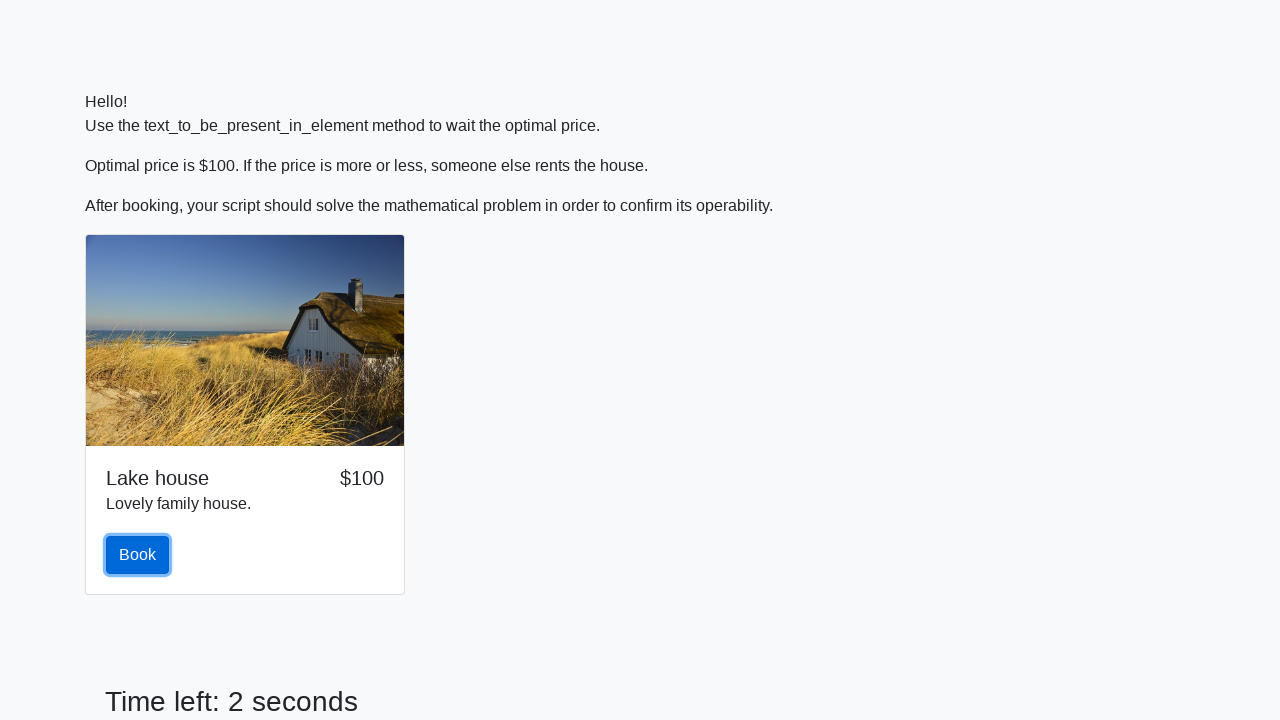

Filled in the calculated answer on #answer
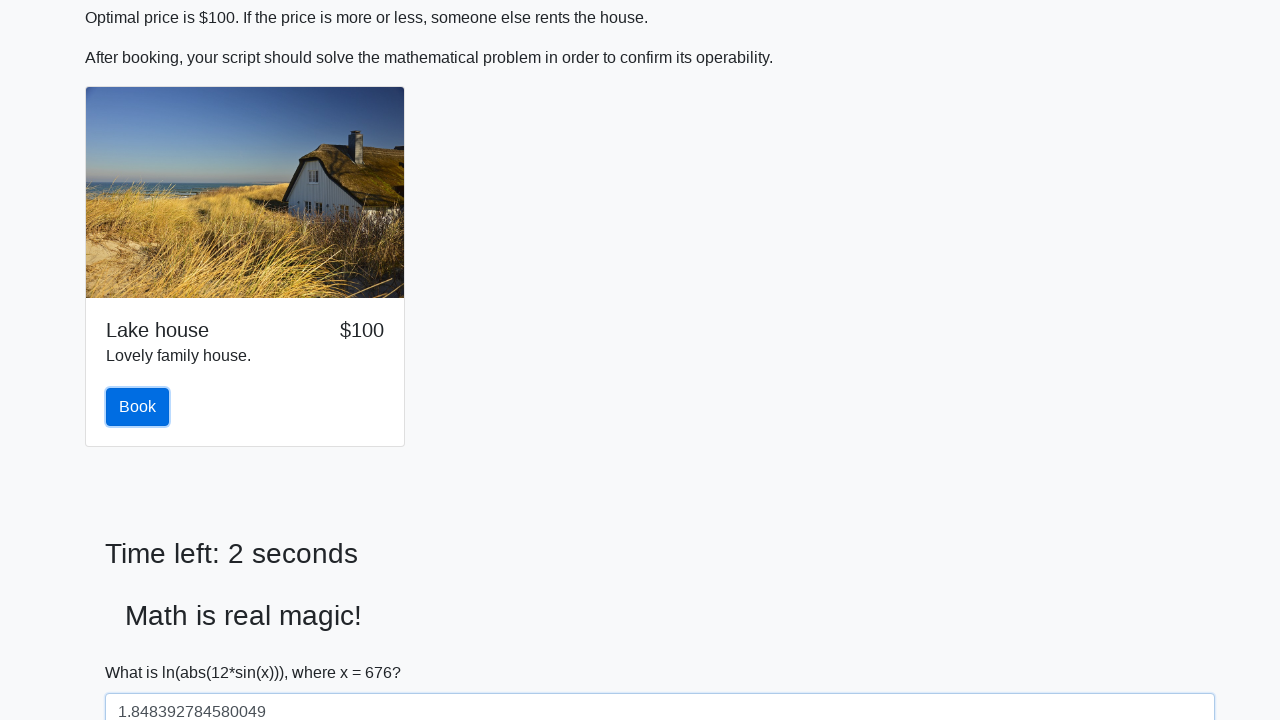

Submitted the form at (143, 651) on [type='submit']
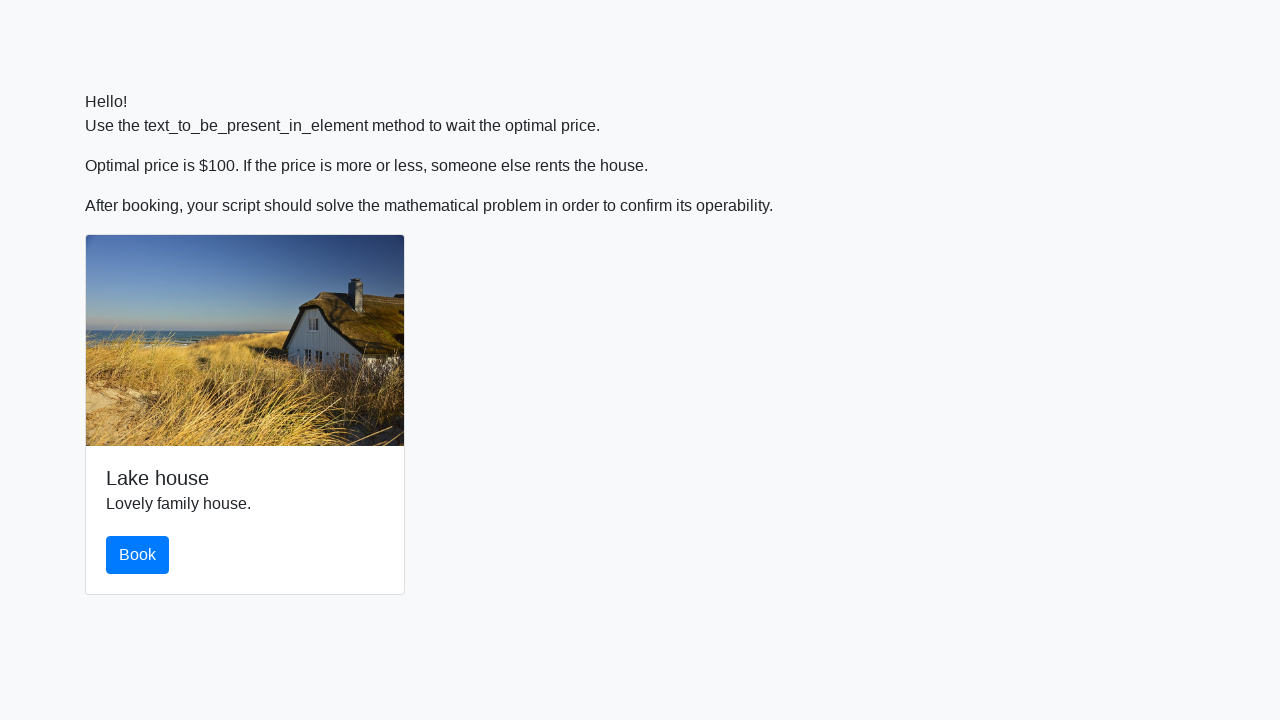

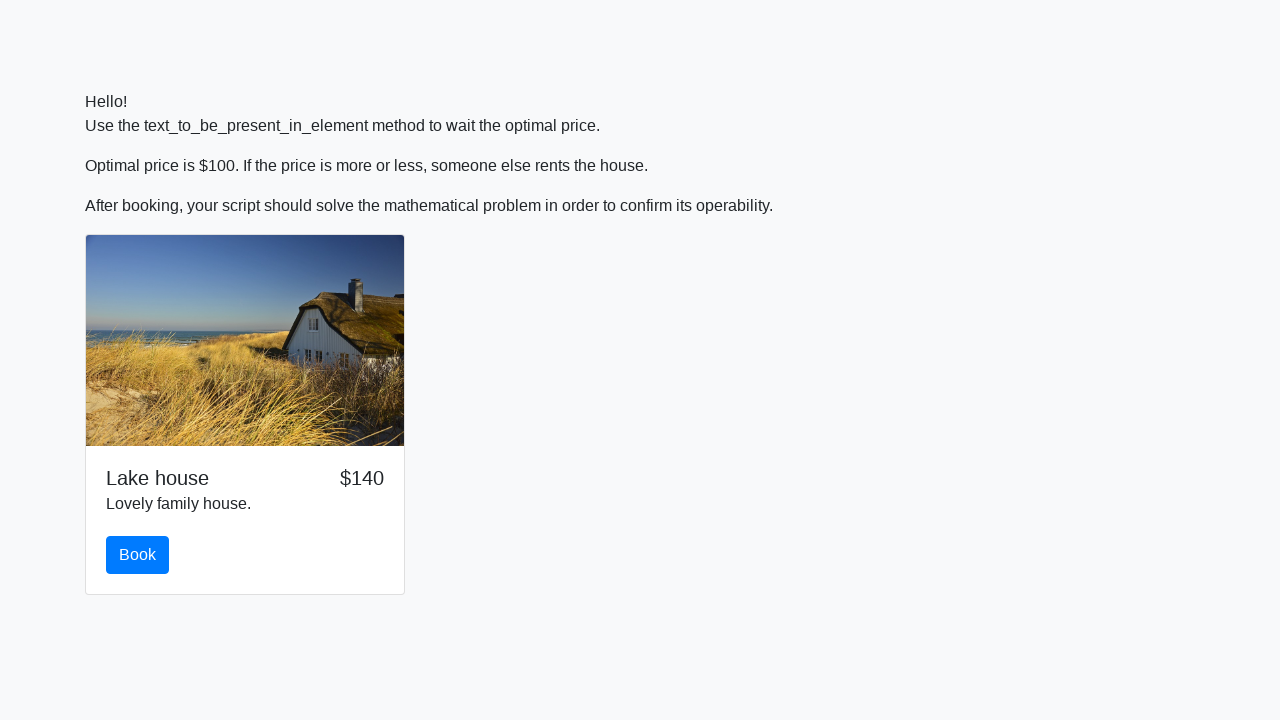